Tests double-click functionality by navigating to a blog page, clicking a "Drag and Drop" link, and performing a double-click action on a time element.

Starting URL: https://selenium08.blogspot.com/2020

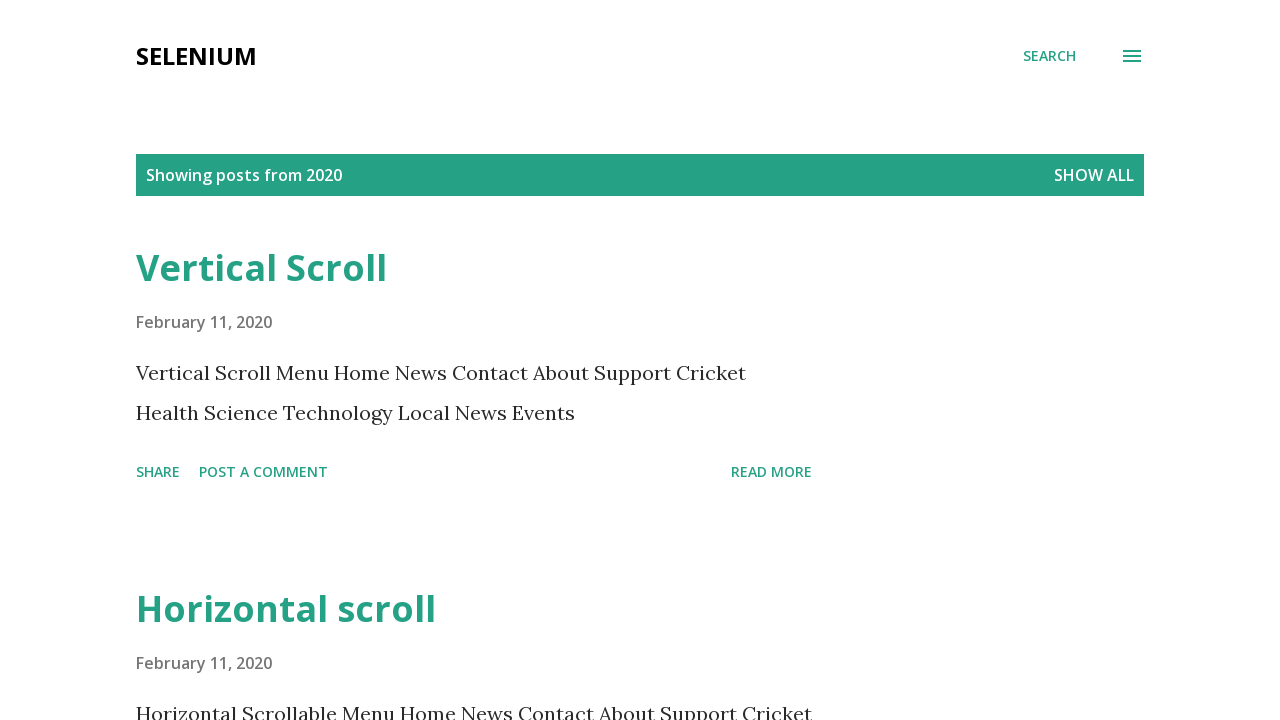

Clicked on the 'Drag and Drop' link at (268, 360) on xpath=//a[text()='Drag and Drop']
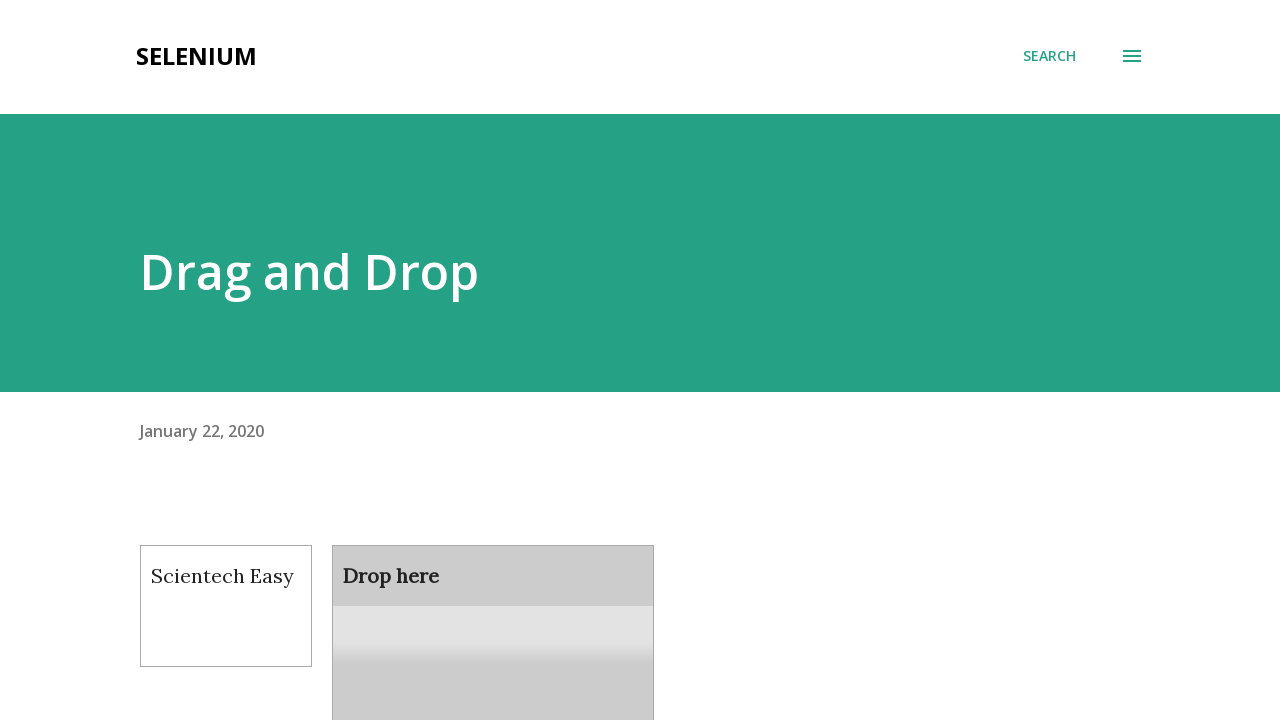

Time element became visible
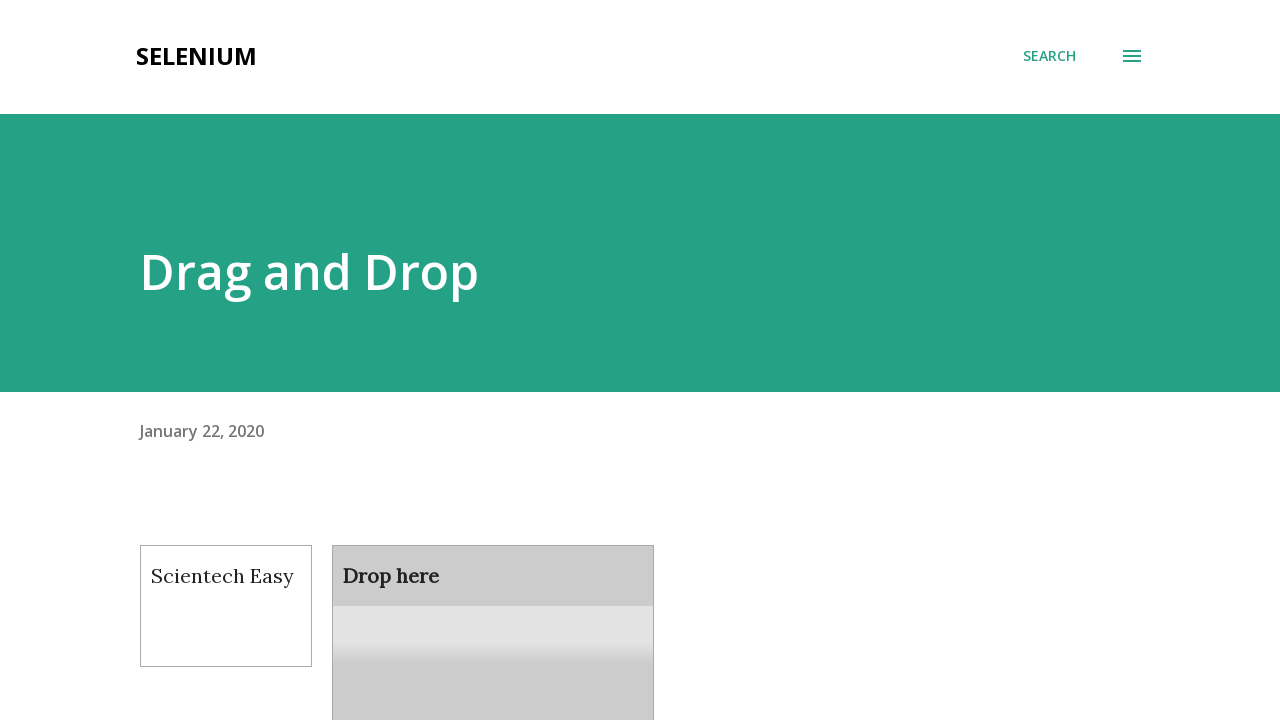

Performed double-click on the time element at (202, 430) on xpath=//time
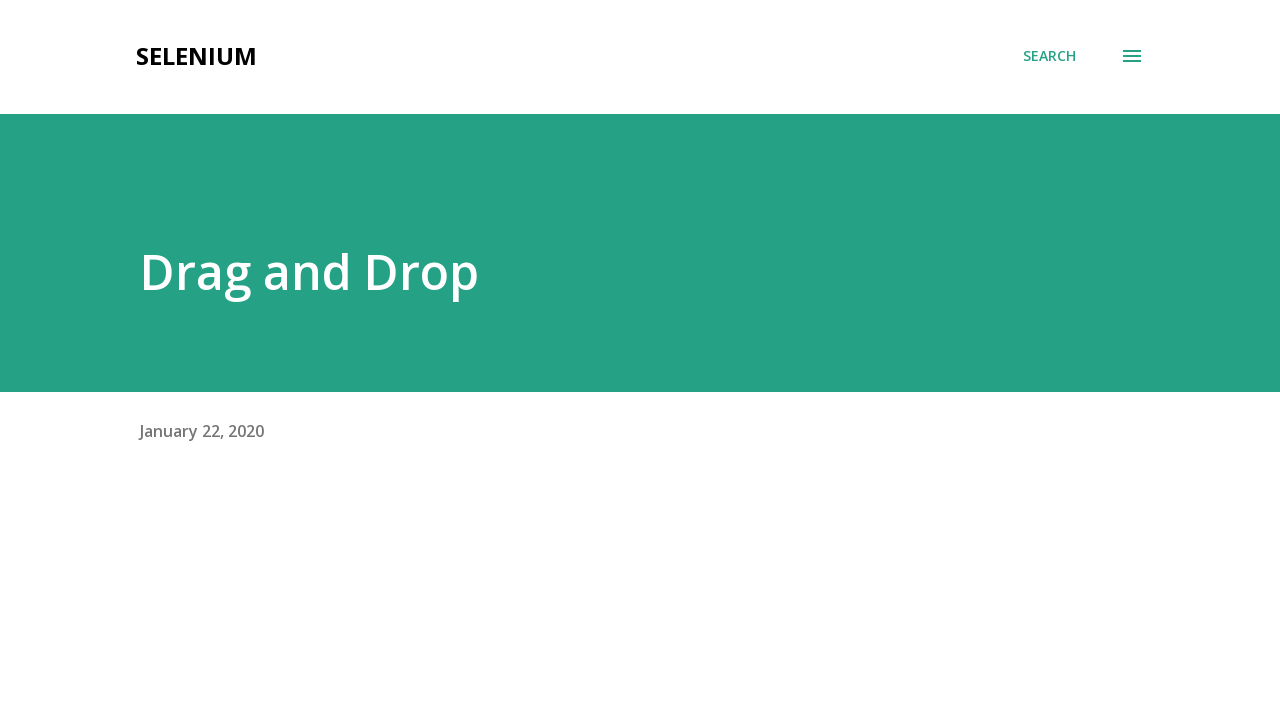

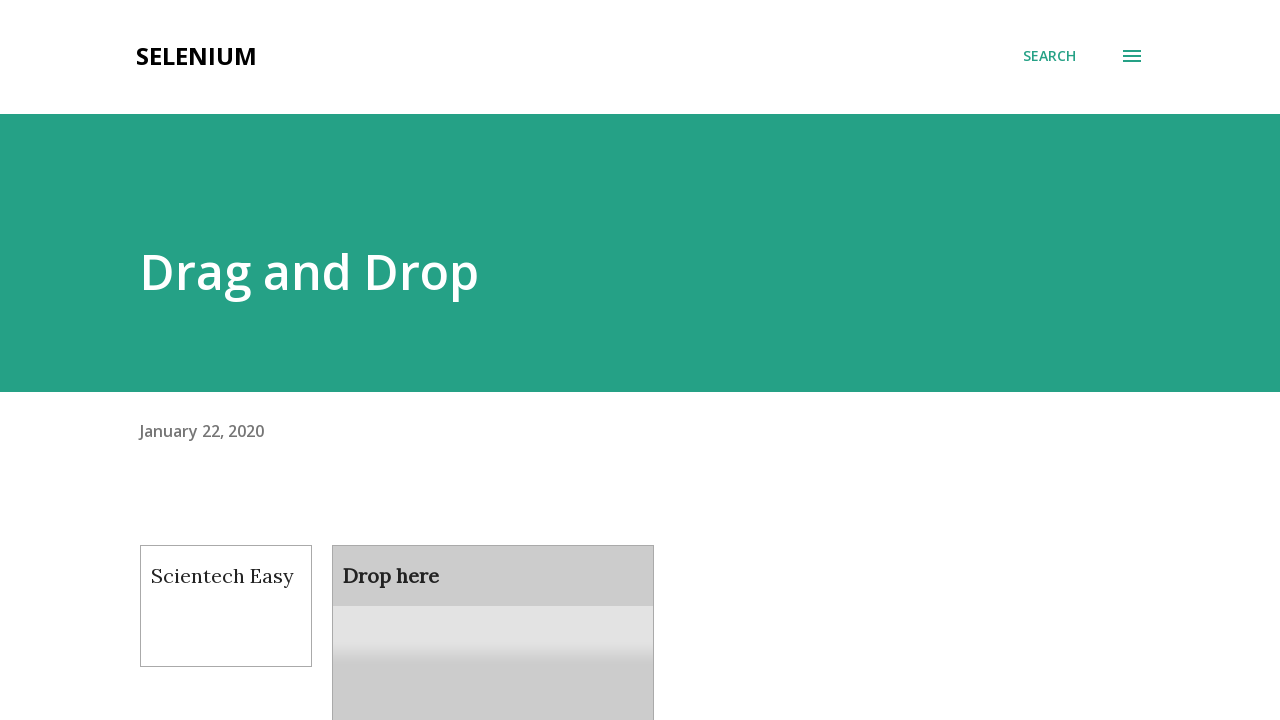